Tests dynamic loading functionality by clicking a start button and waiting for content to appear after an asynchronous load

Starting URL: http://the-internet.herokuapp.com/dynamic_loading/2

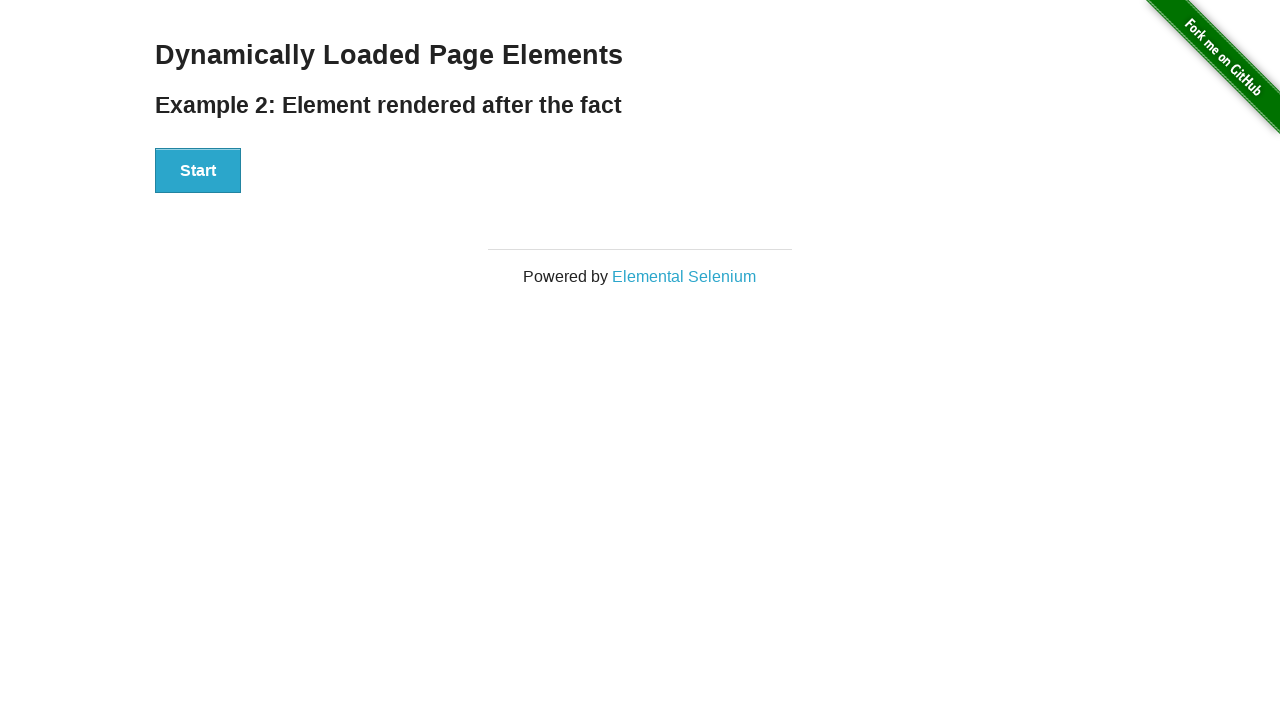

Navigated to dynamic loading page
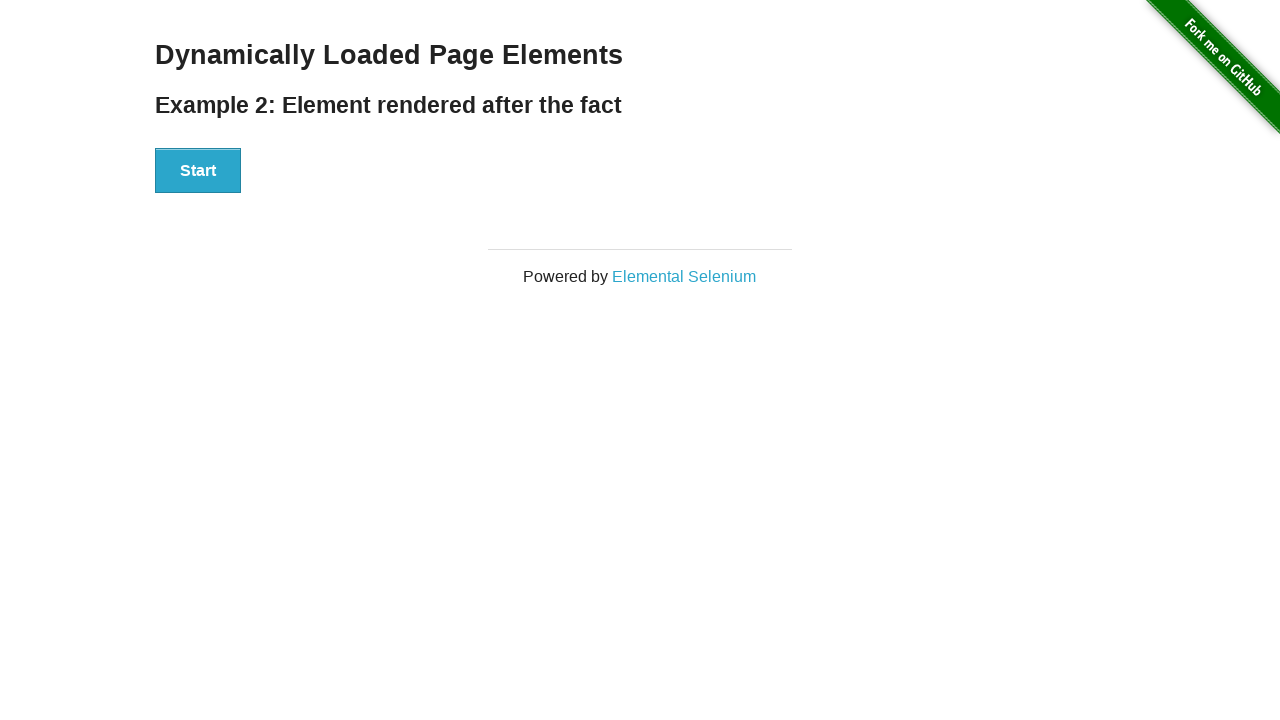

Clicked start button to trigger dynamic loading at (198, 171) on #start button
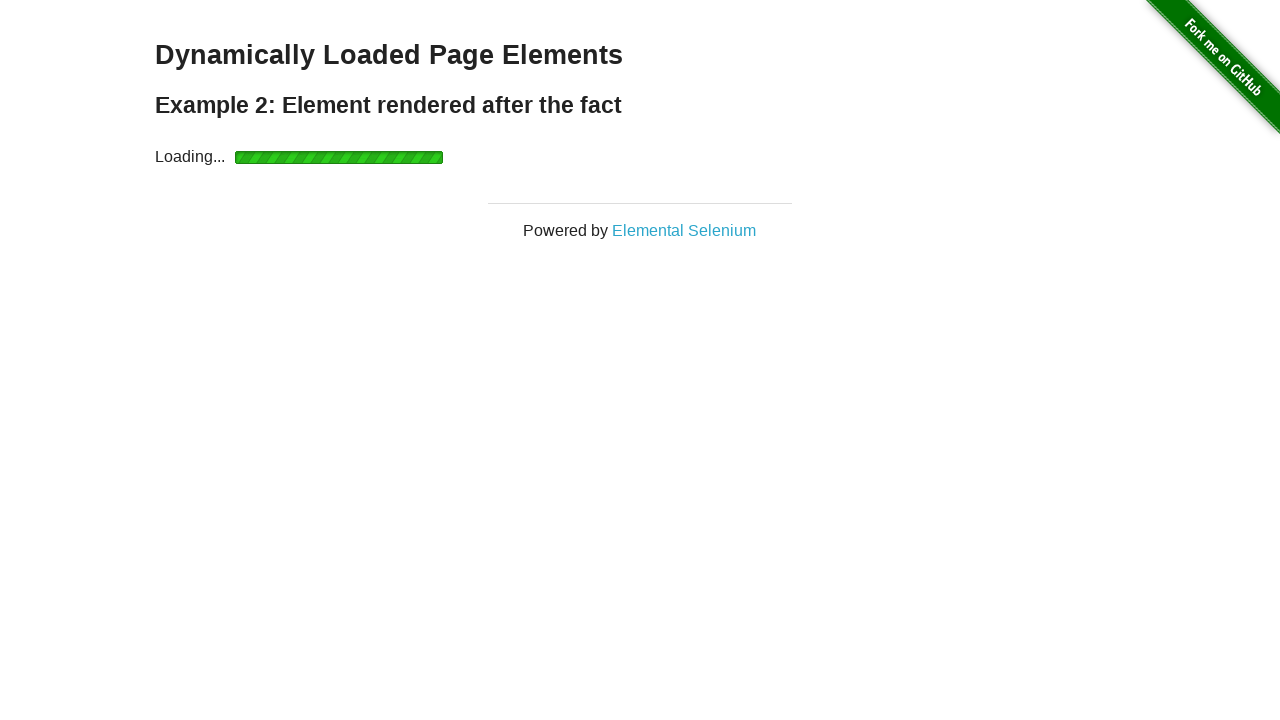

Waited for finish element to appear after asynchronous load
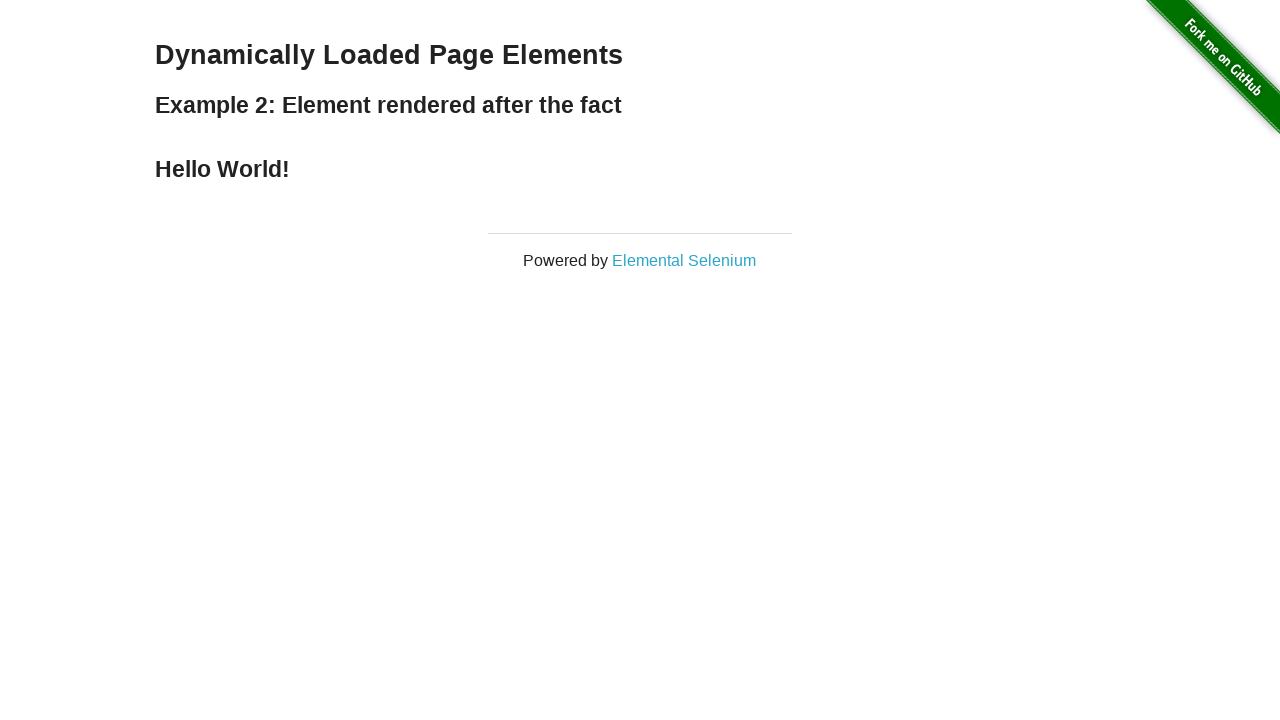

Verified finish element is visible
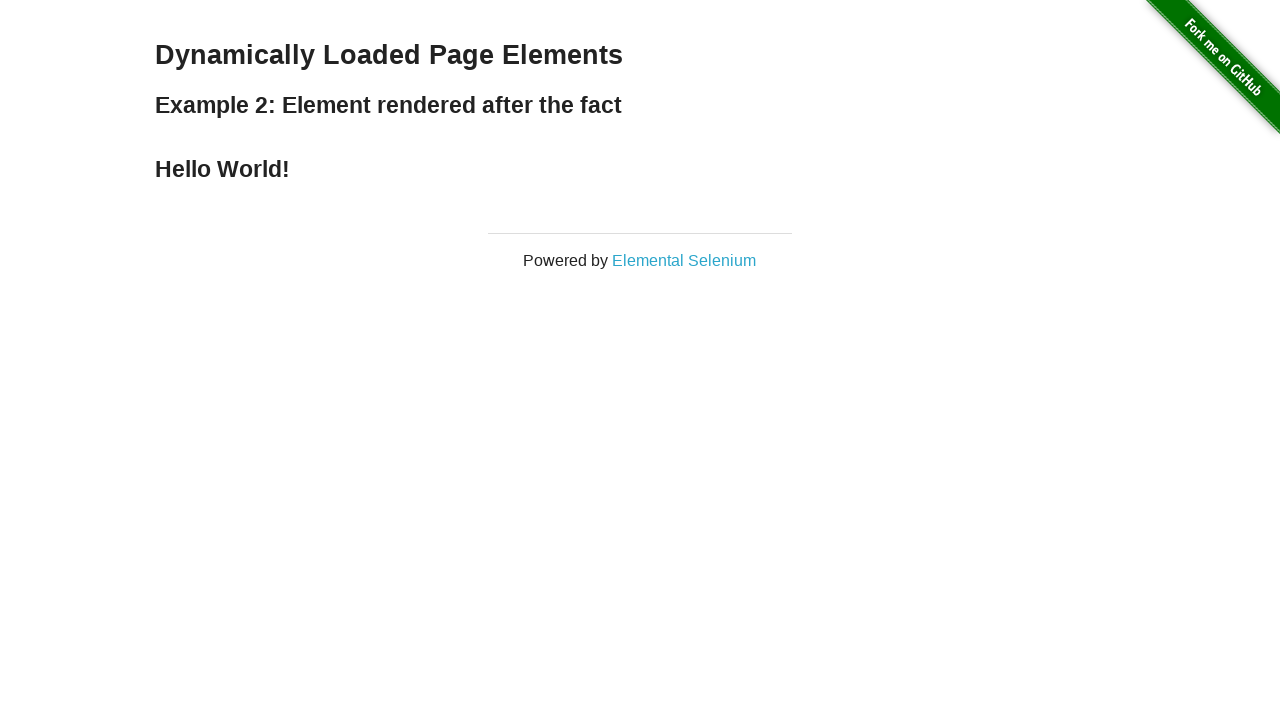

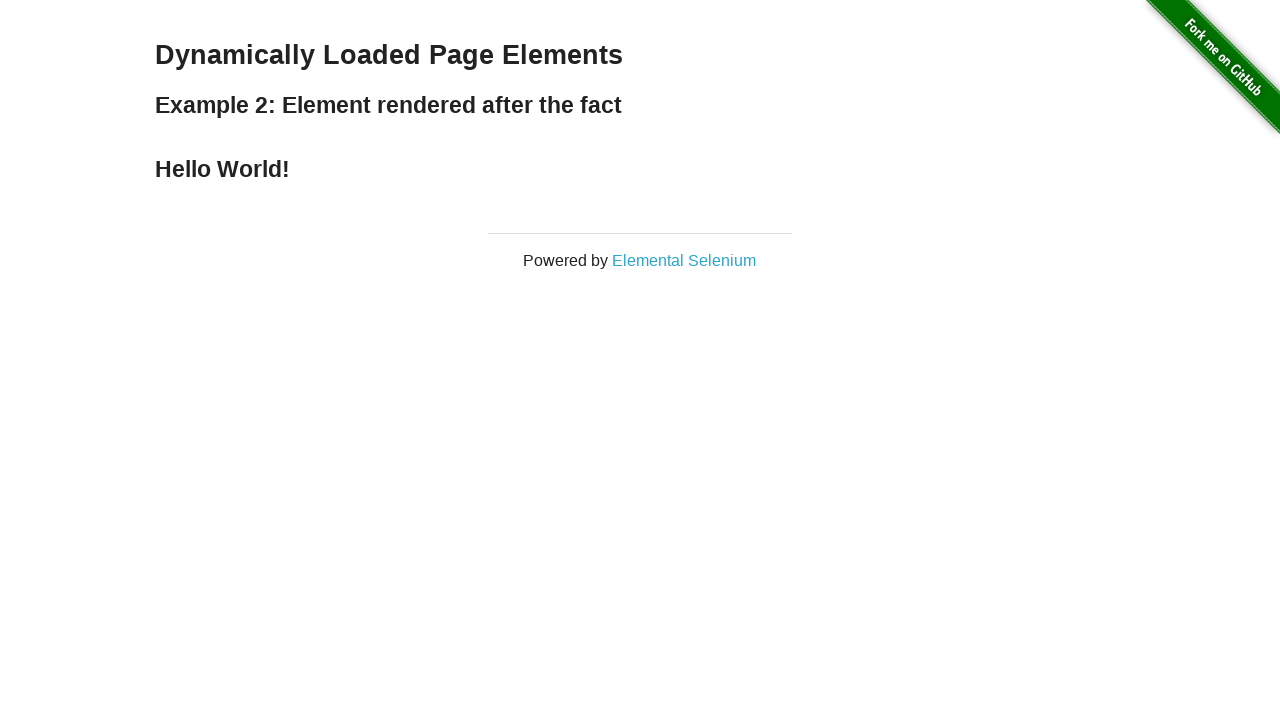